Navigates to Tools QA website and clicks on the Tutorials menu item

Starting URL: https://toolsqa.com/

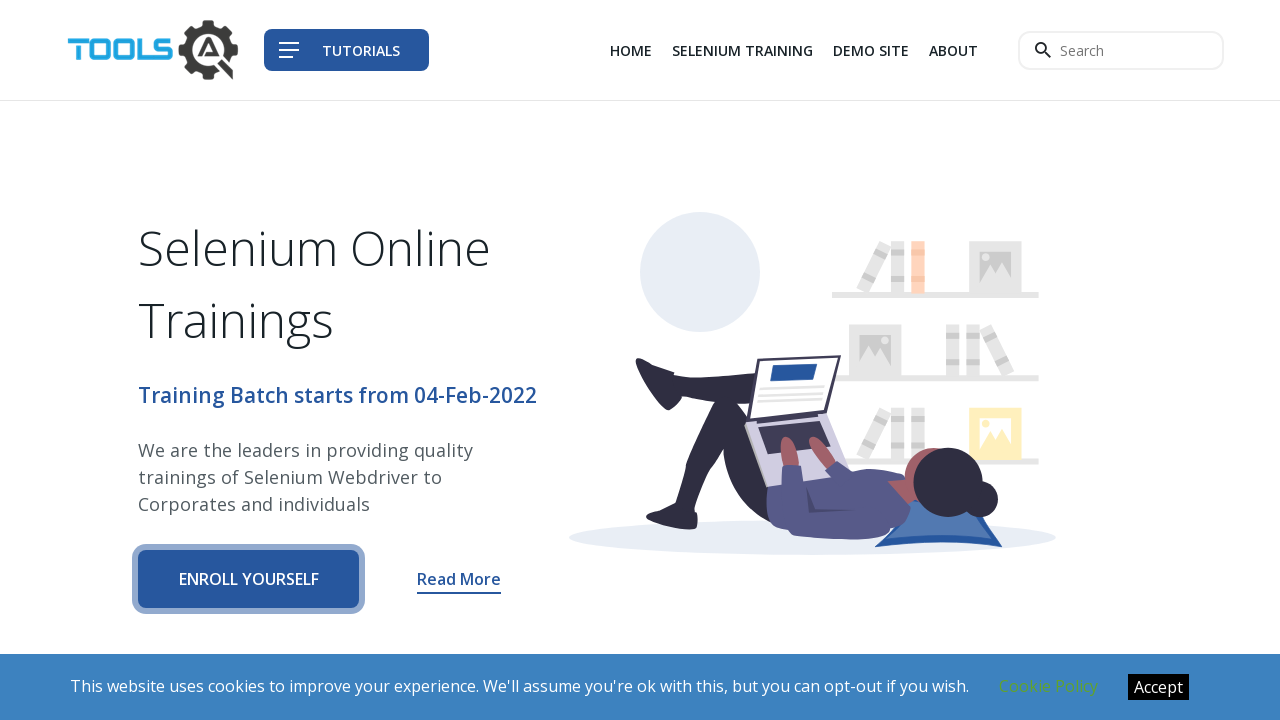

Navigated to Tools QA website
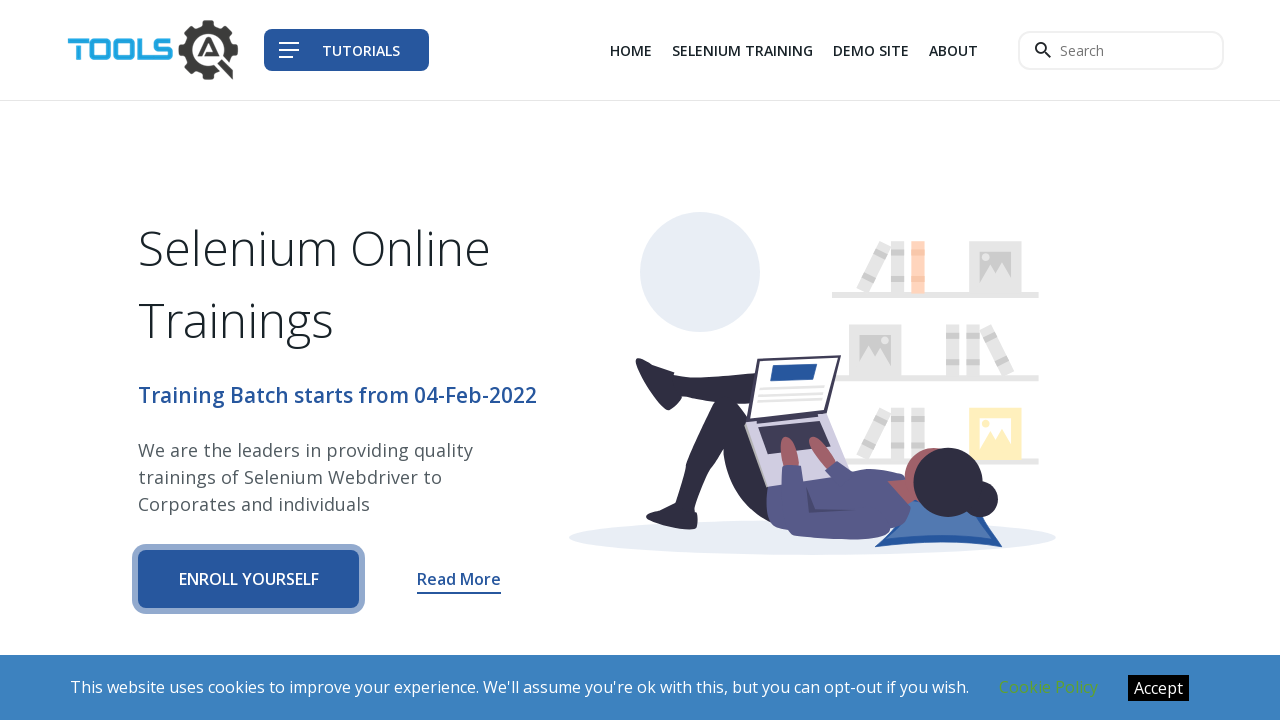

Clicked on the Tutorials menu item at (361, 50) on span:has-text('Tutorials')
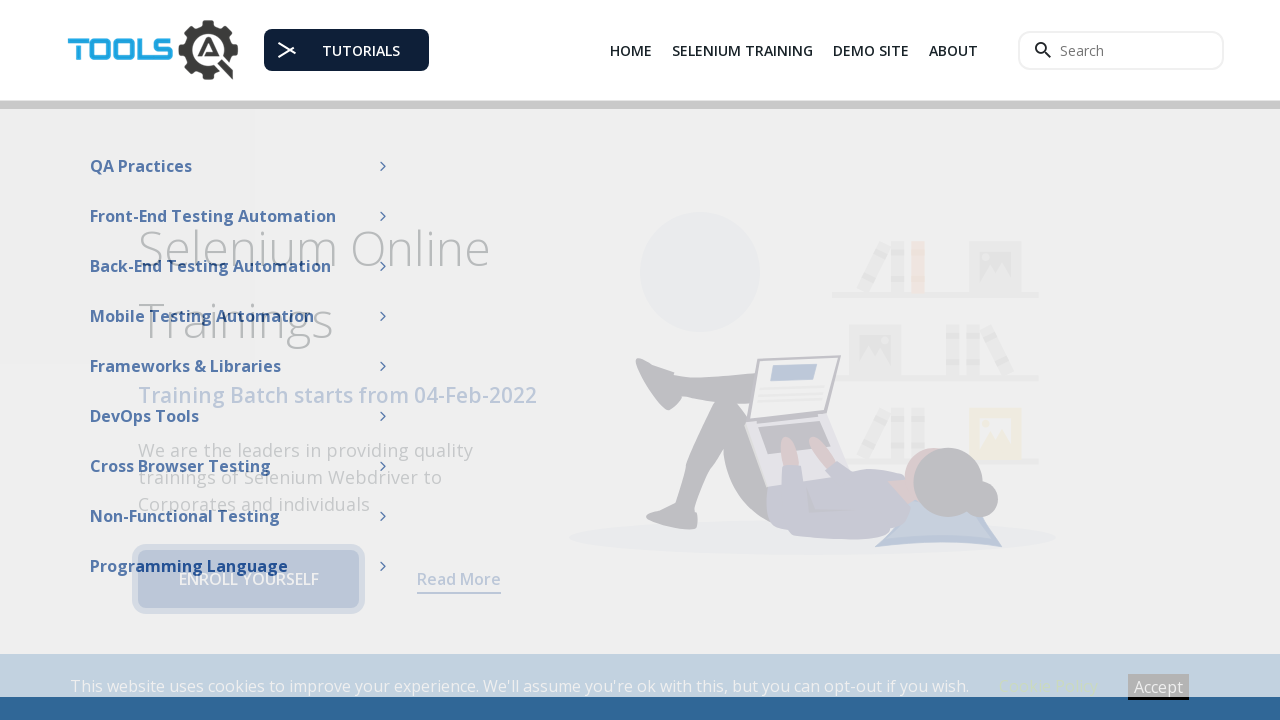

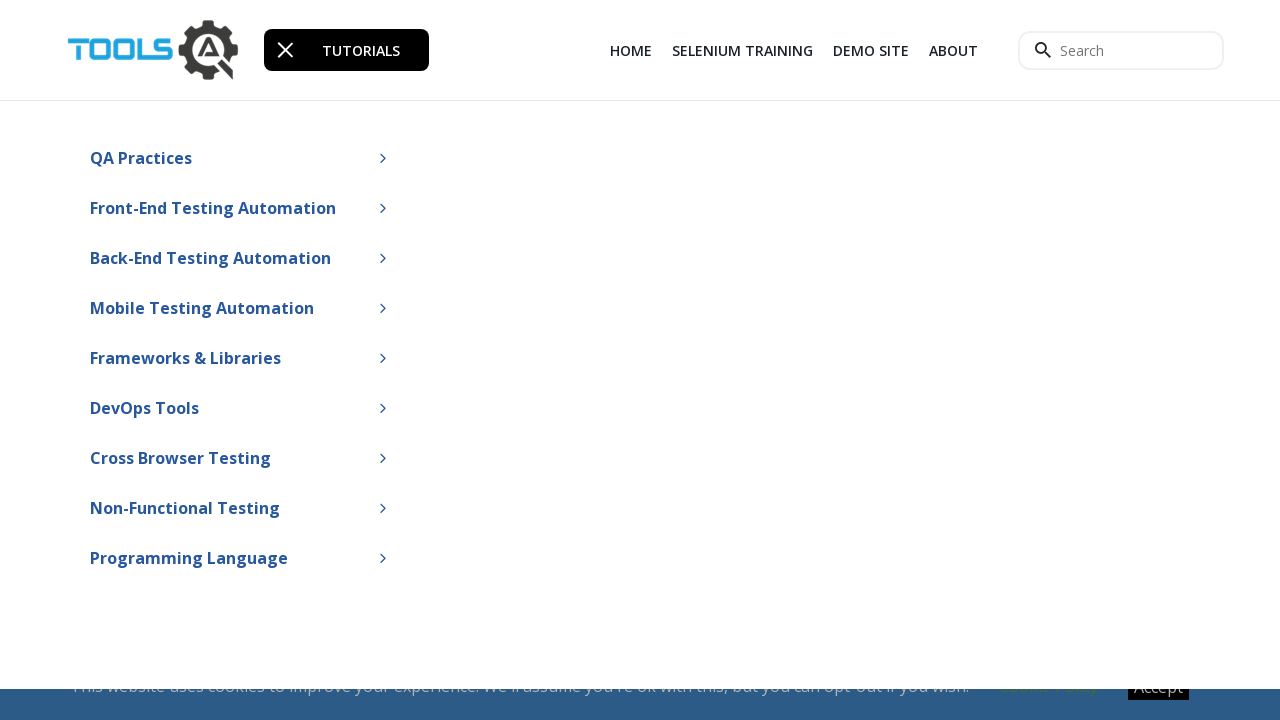